Tests web table pagination by clicking through 4 pages and verifying the table content loads on each page. Validates that the pagination controls work correctly and table data is displayed.

Starting URL: https://testautomationpractice.blogspot.com/

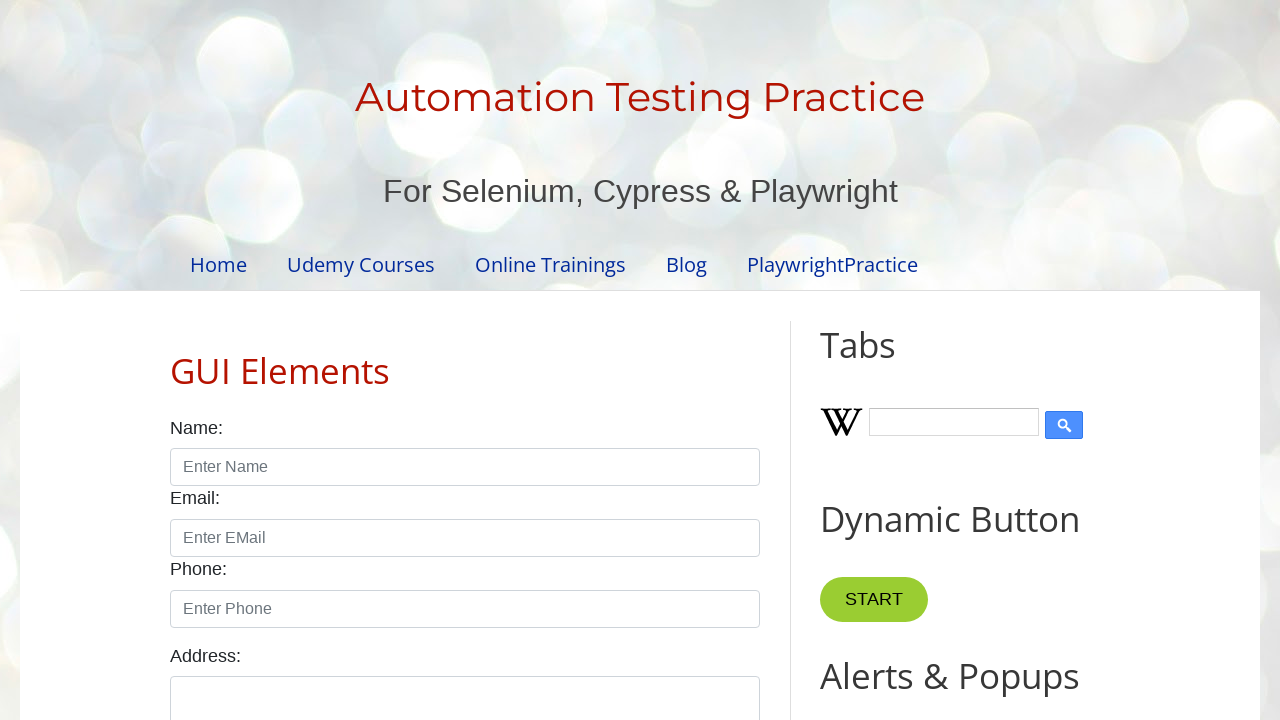

Clicked on pagination page 1 at (416, 361) on //div[@id='HTML8']//a[text()='1']
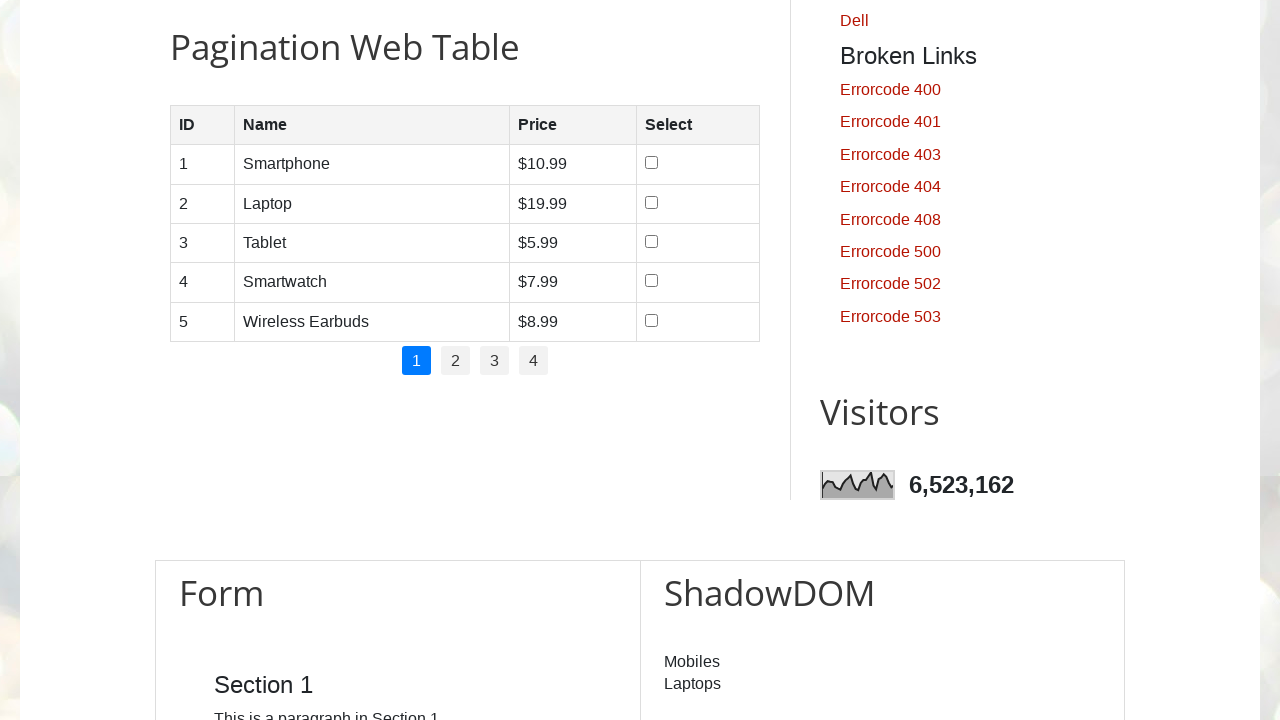

Waited for table to load on page 1
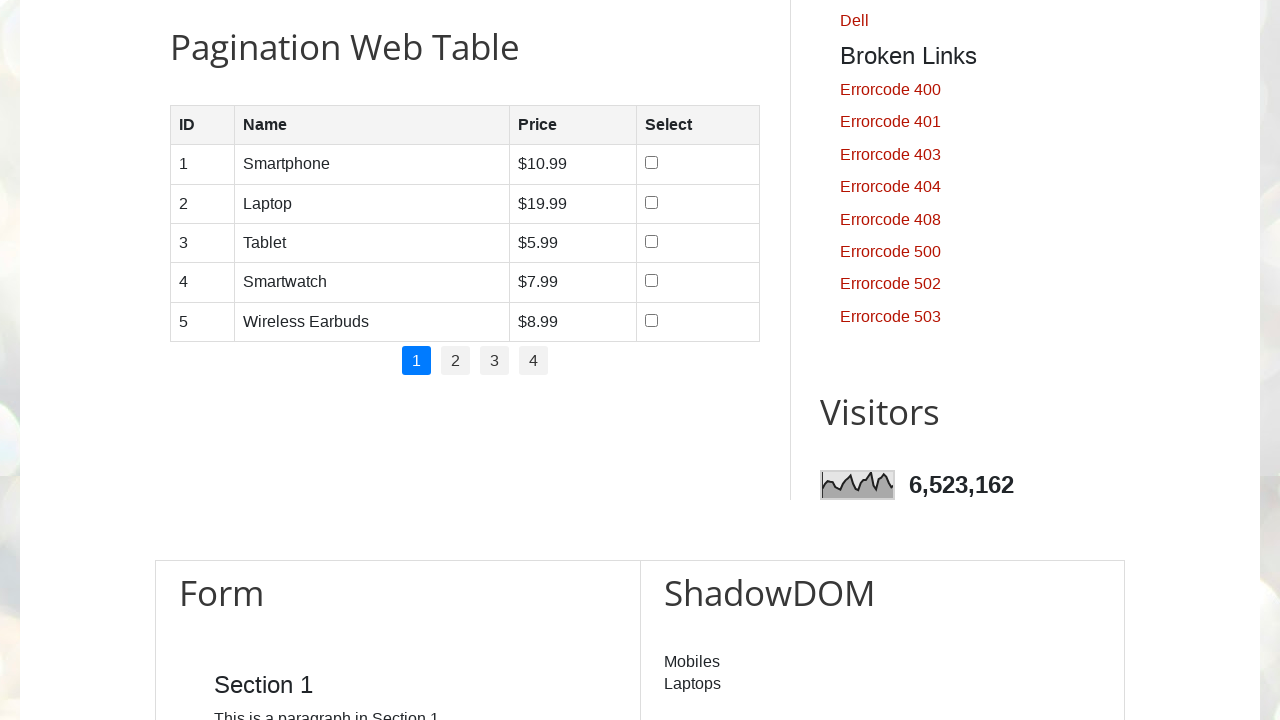

Verified table is visible on page 1
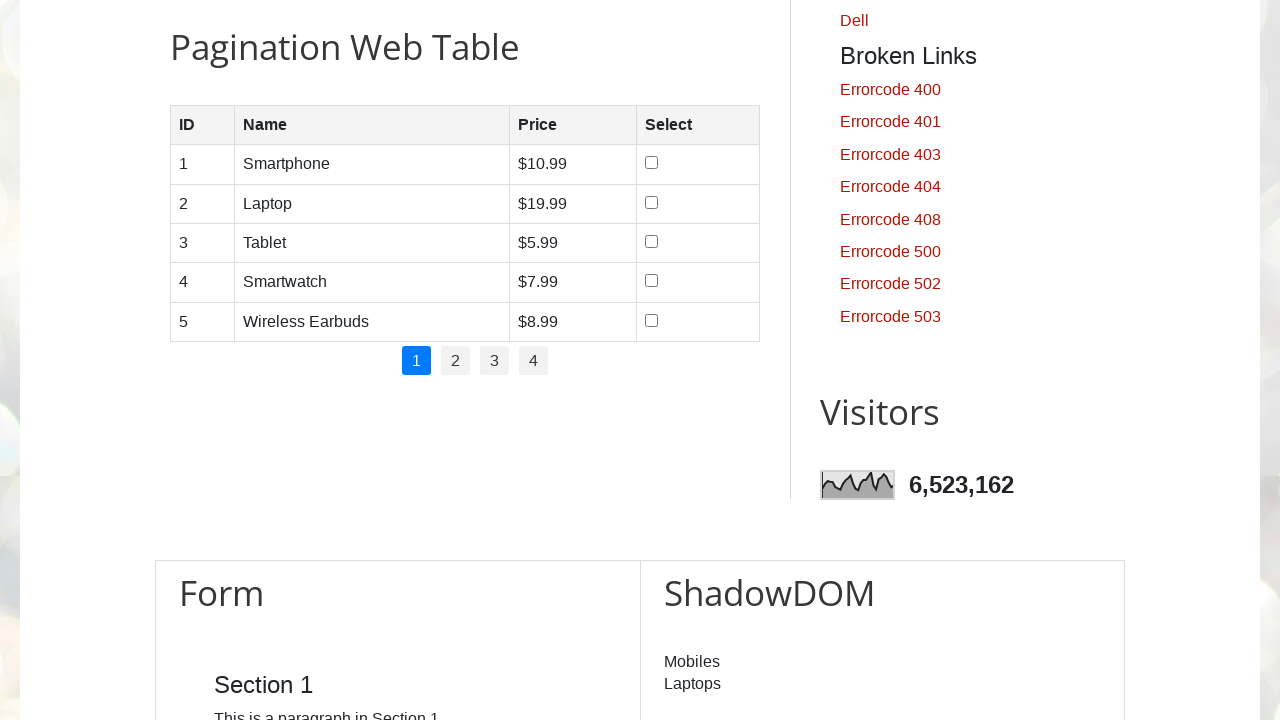

Verified table rows exist on page 1
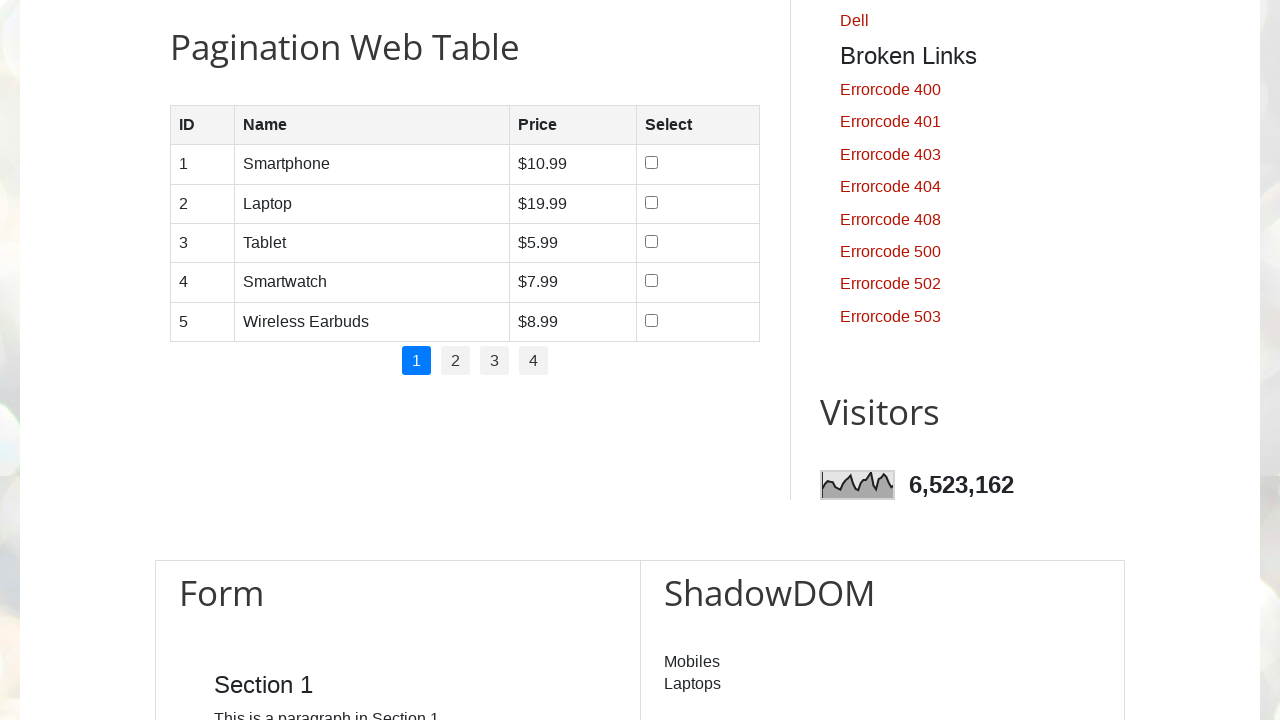

Clicked on pagination page 2 at (456, 361) on //div[@id='HTML8']//a[text()='2']
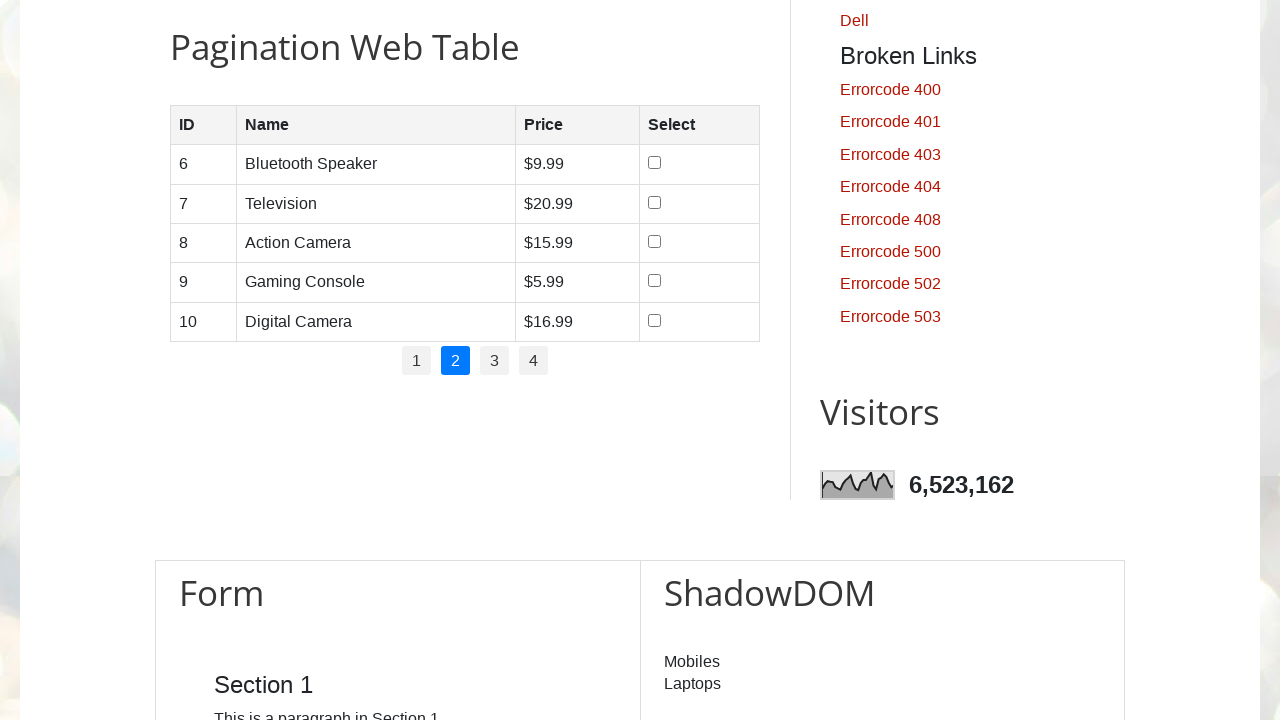

Waited for table to load on page 2
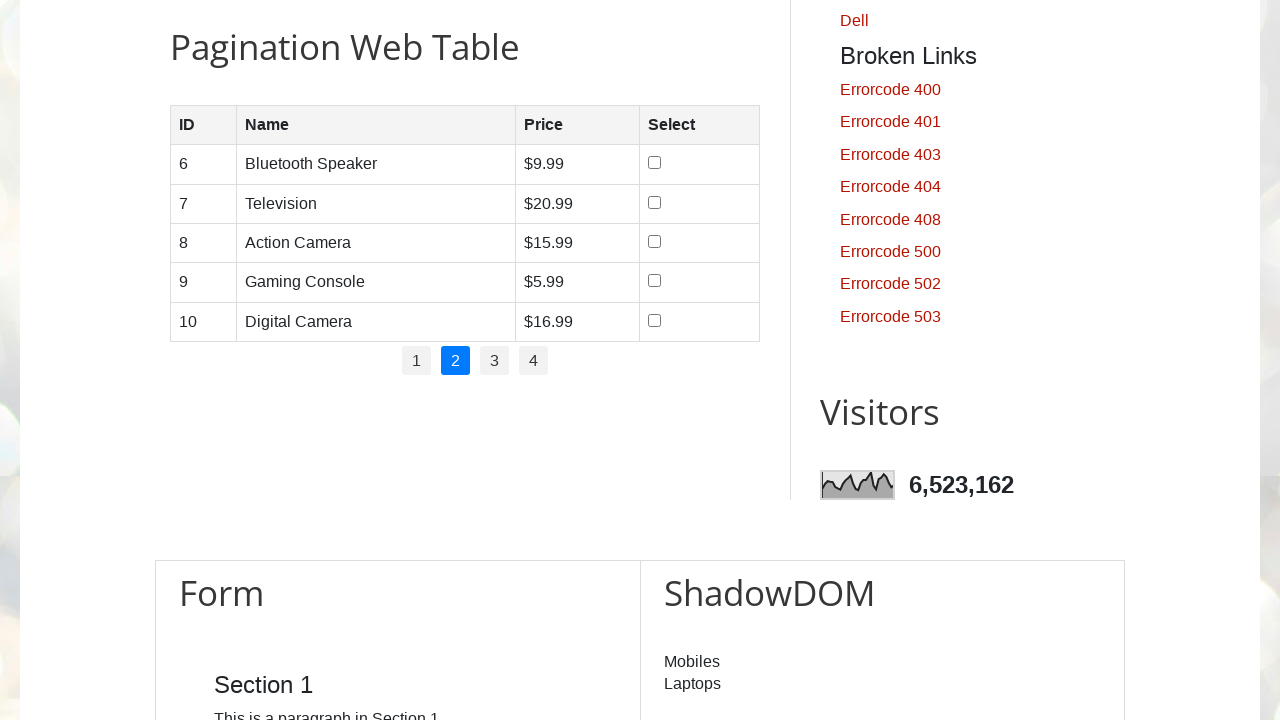

Verified table is visible on page 2
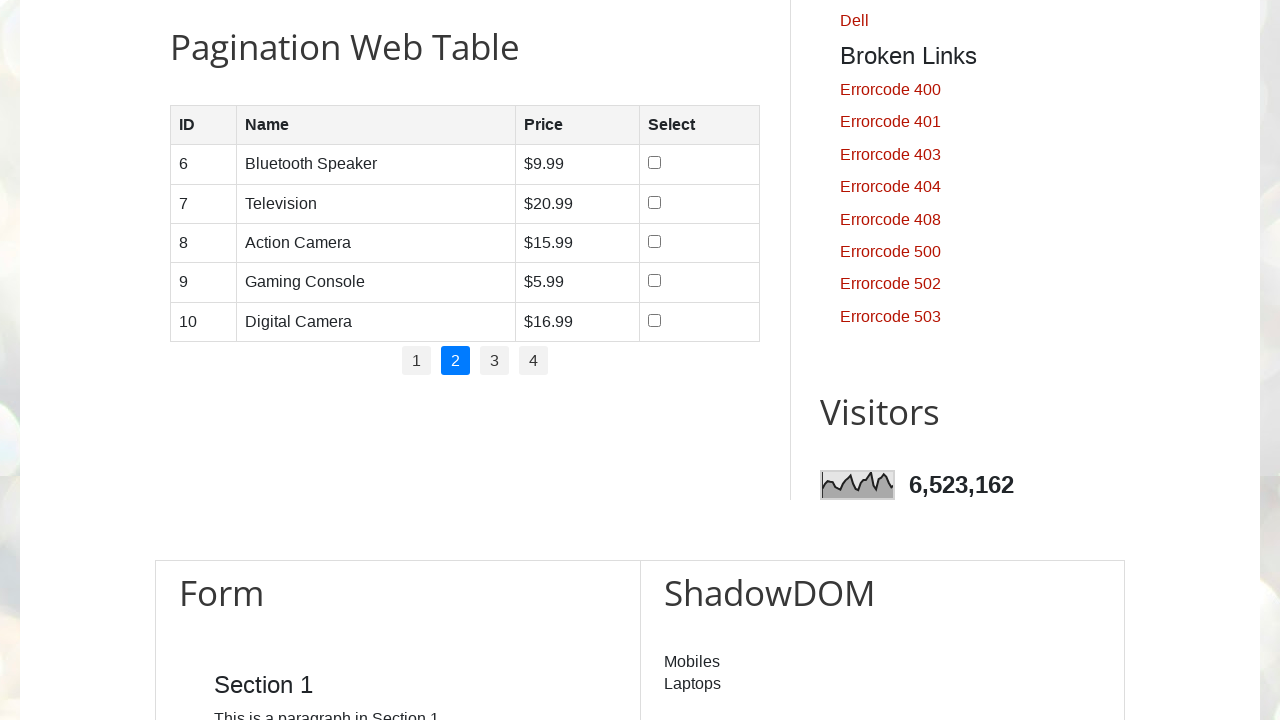

Verified table rows exist on page 2
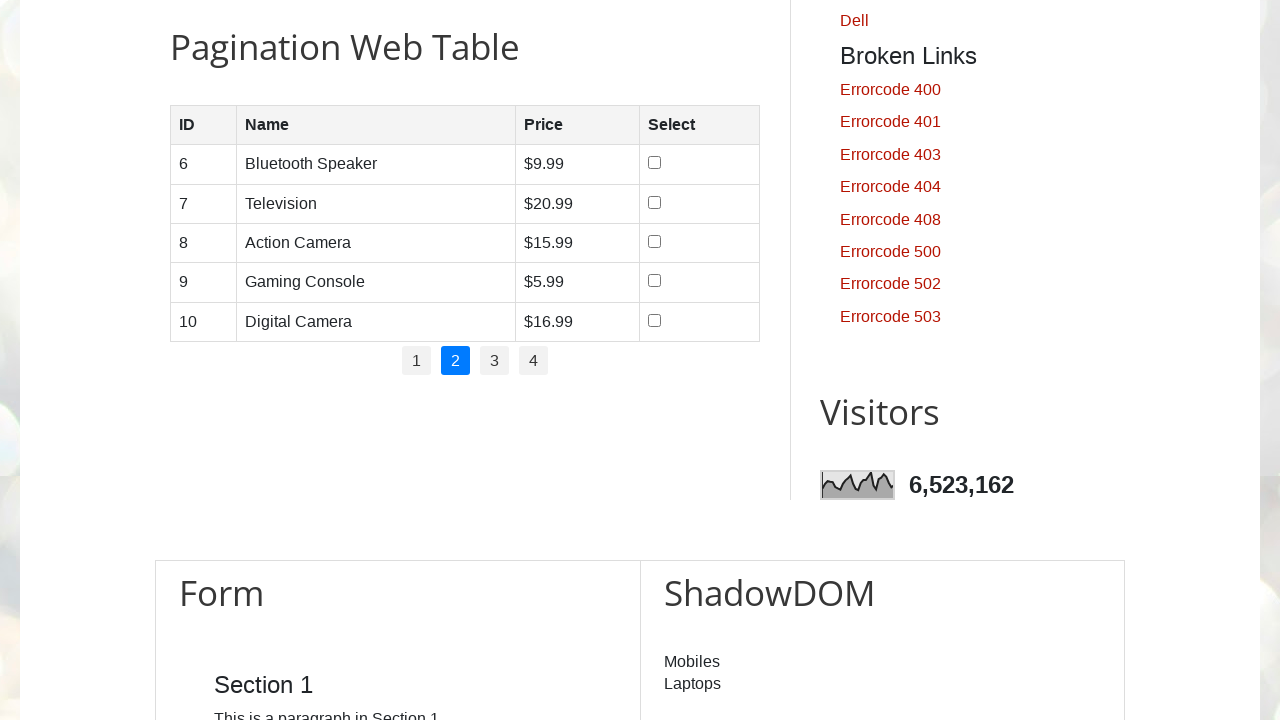

Clicked on pagination page 3 at (494, 361) on //div[@id='HTML8']//a[text()='3']
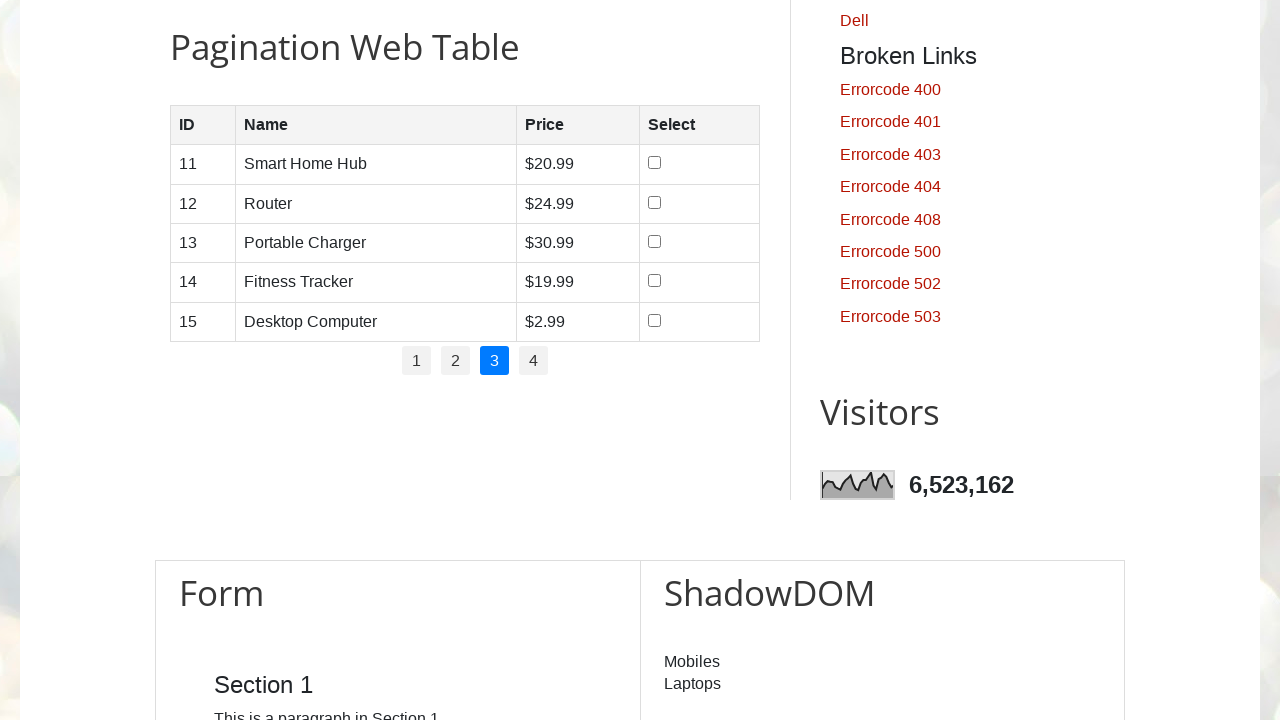

Waited for table to load on page 3
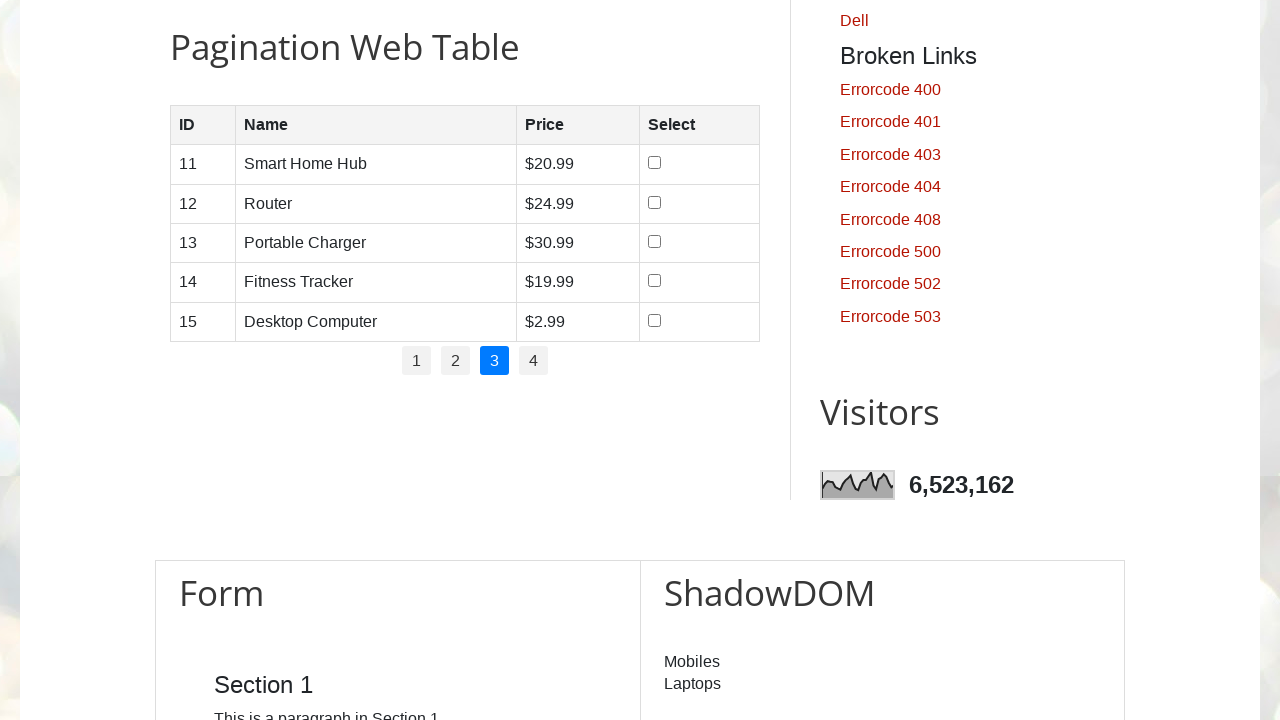

Verified table is visible on page 3
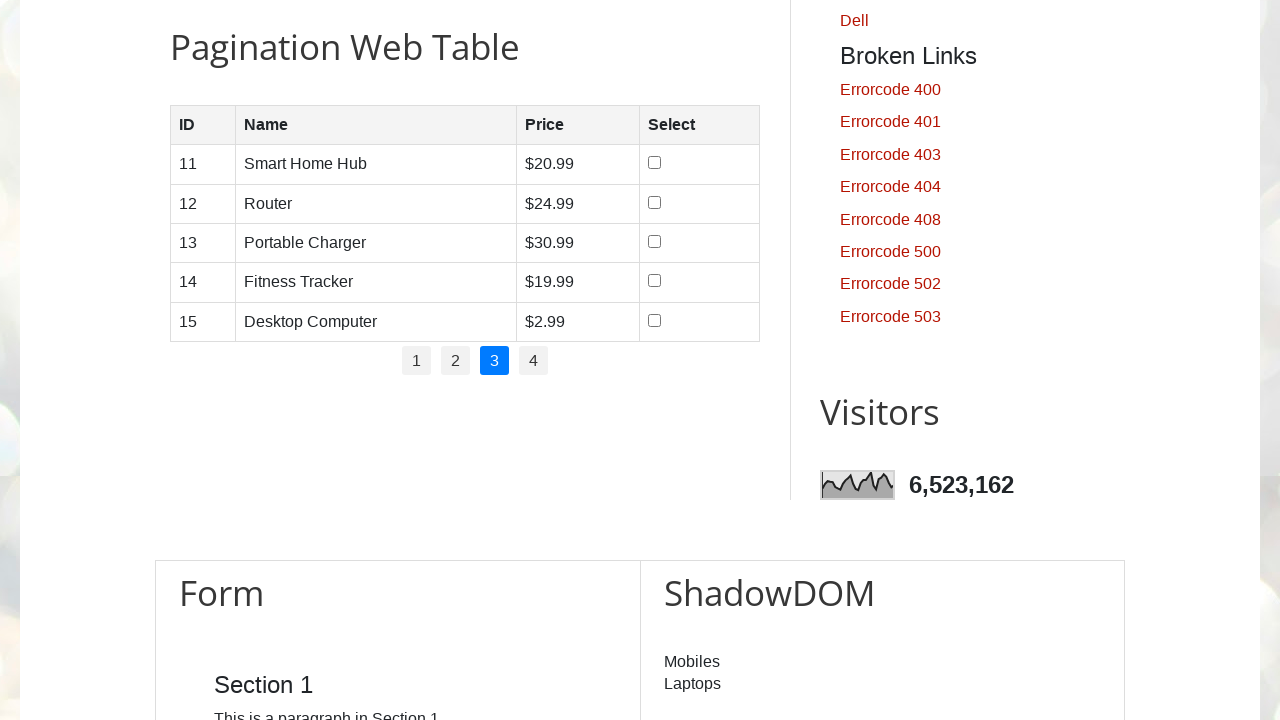

Verified table rows exist on page 3
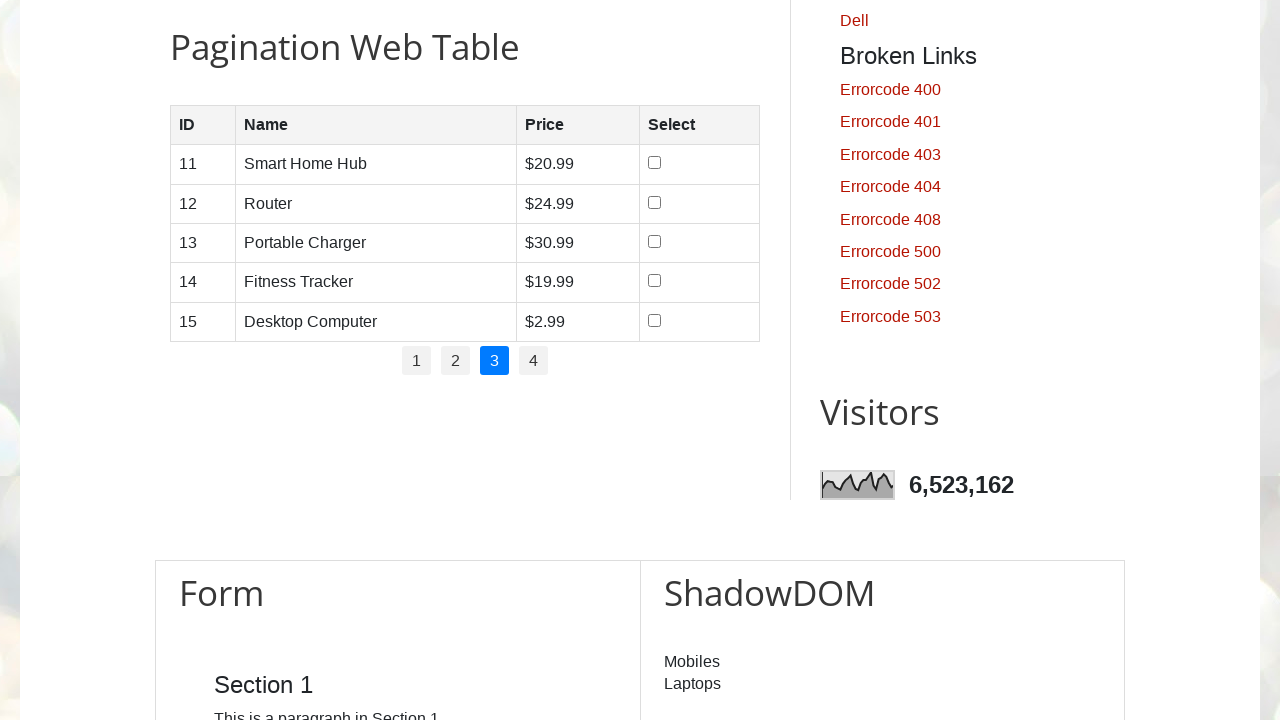

Clicked on pagination page 4 at (534, 361) on //div[@id='HTML8']//a[text()='4']
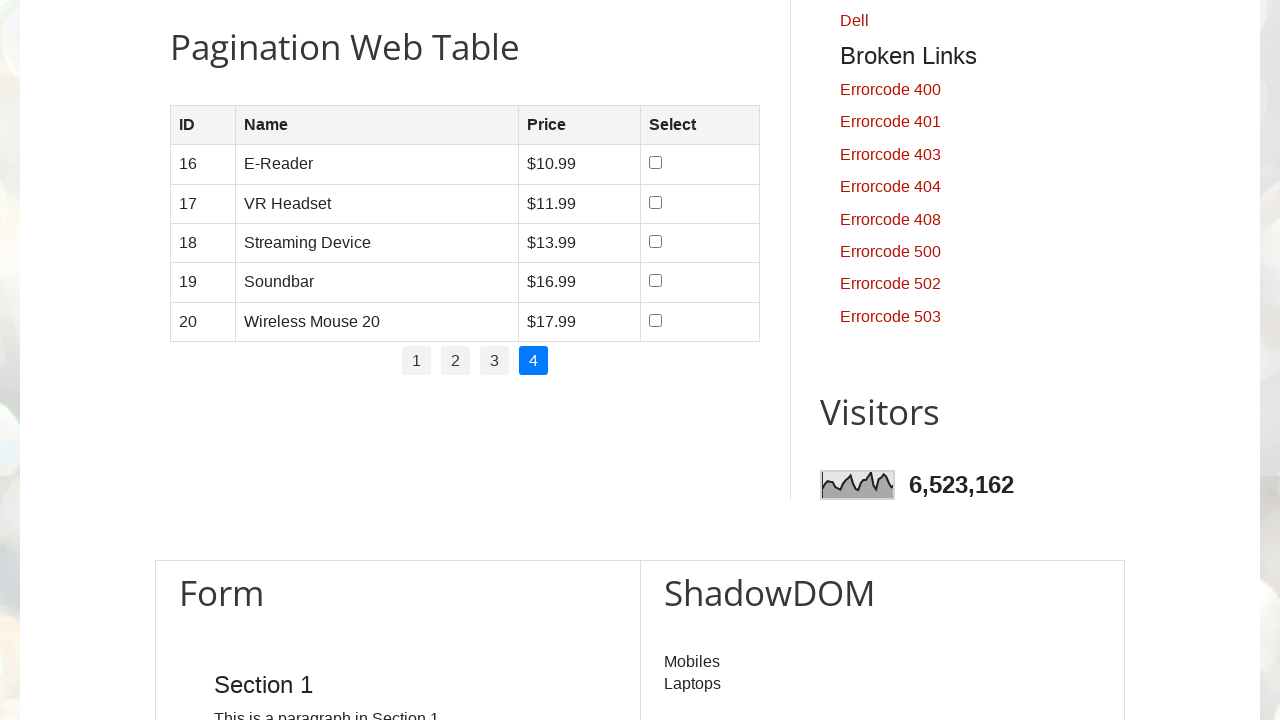

Waited for table to load on page 4
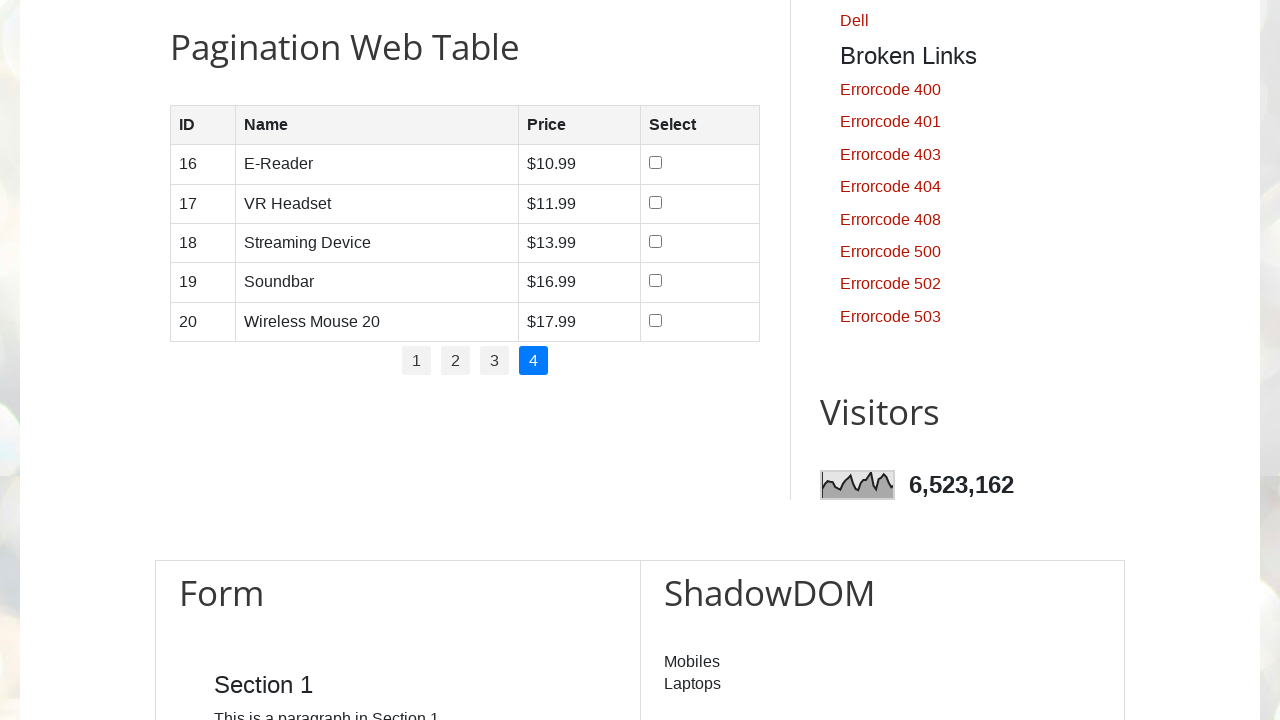

Verified table is visible on page 4
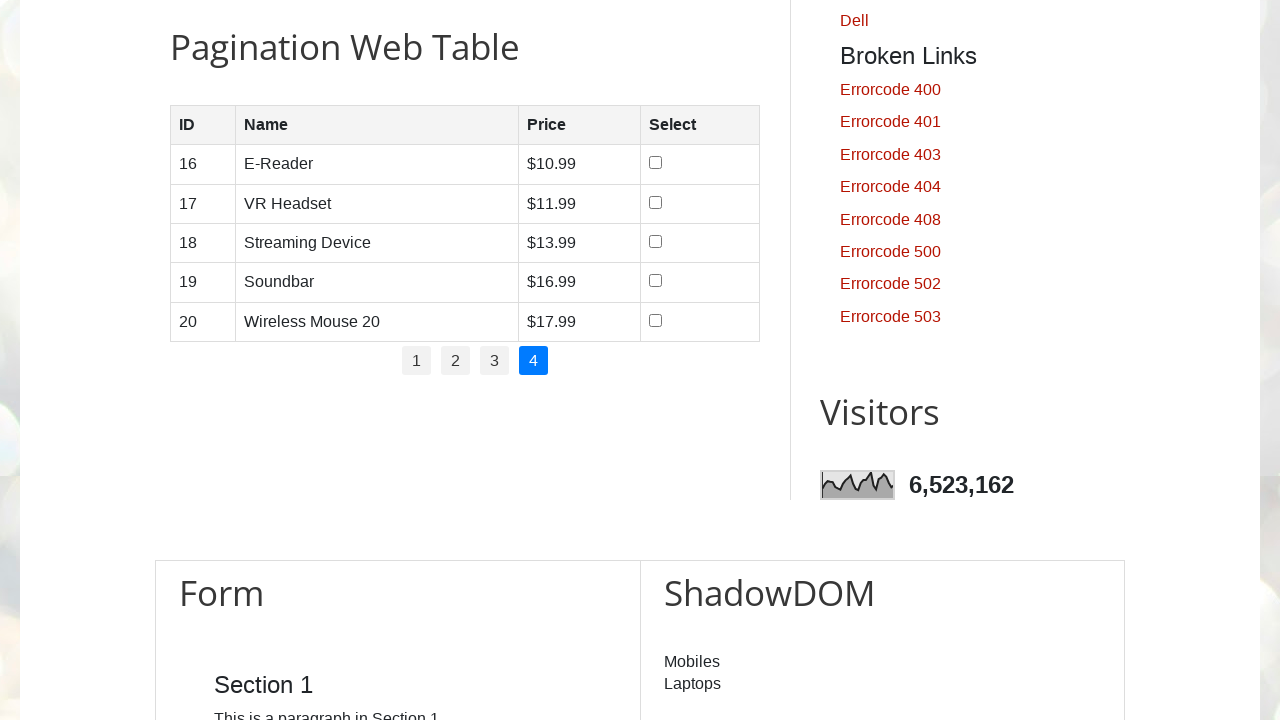

Verified table rows exist on page 4
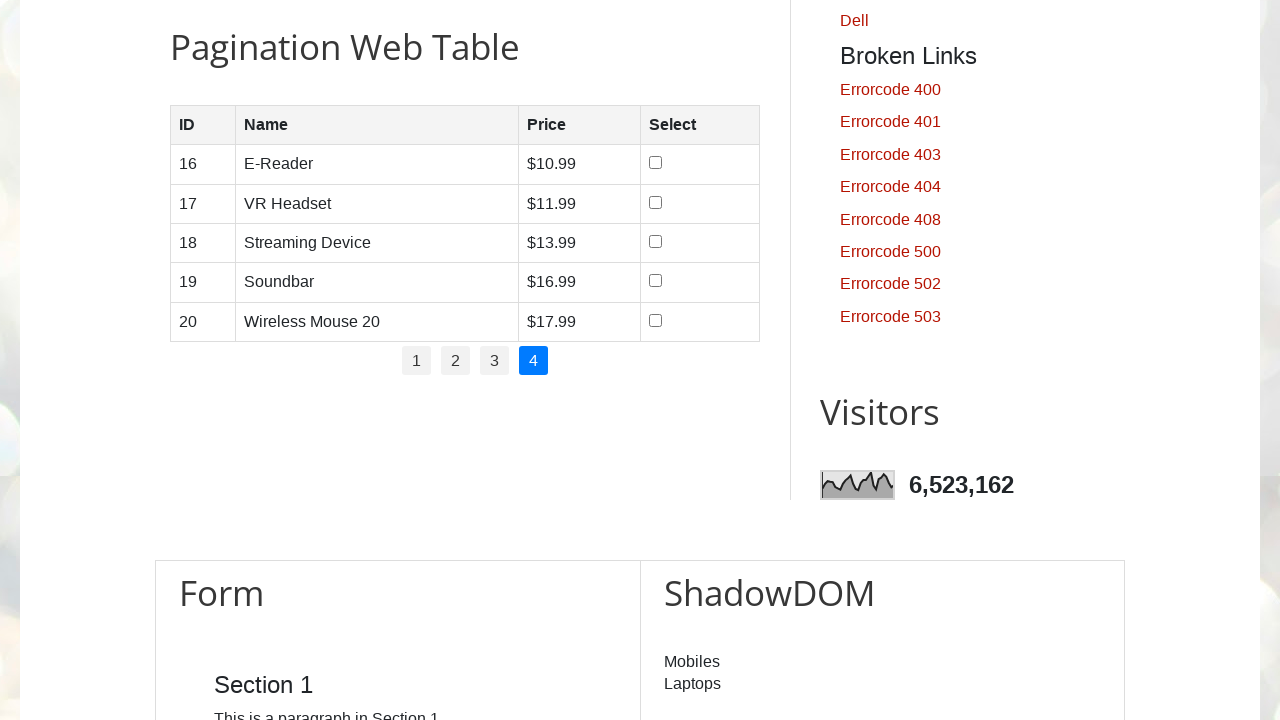

Clicked on pagination page 1 to navigate back at (416, 361) on xpath=//div[@id='HTML8']//a[text()='1']
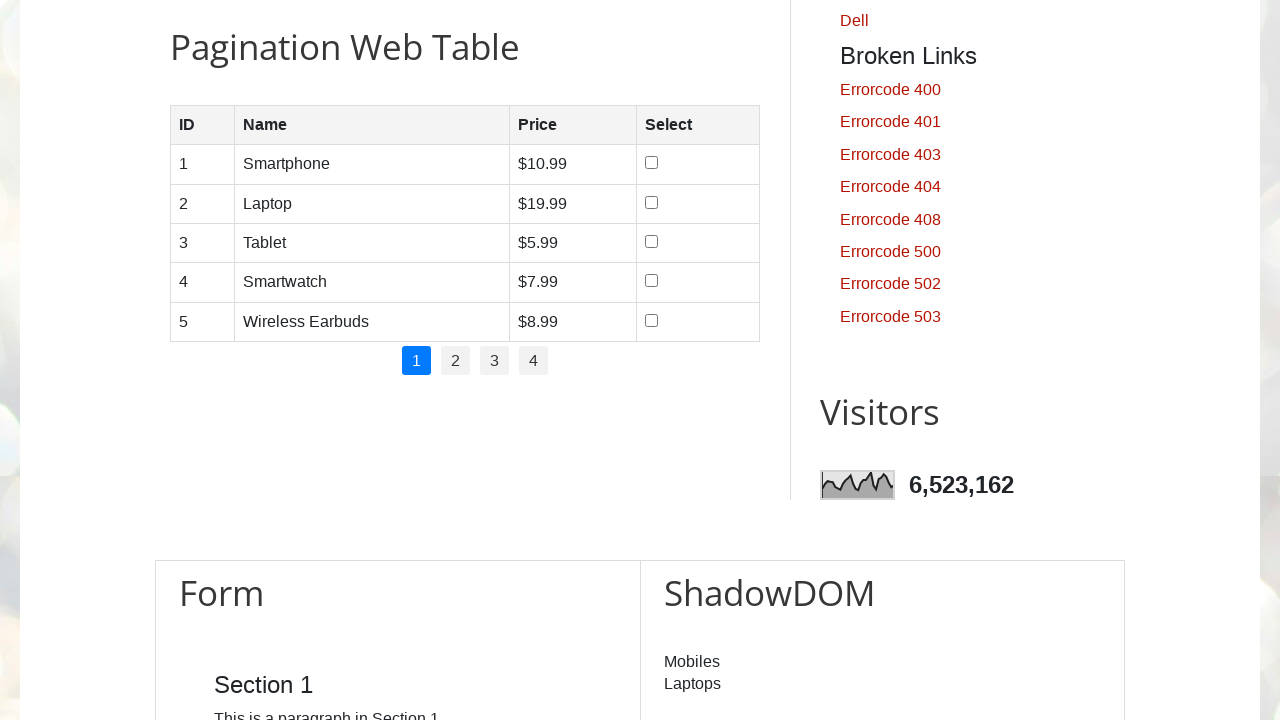

Verified table is visible after returning to page 1
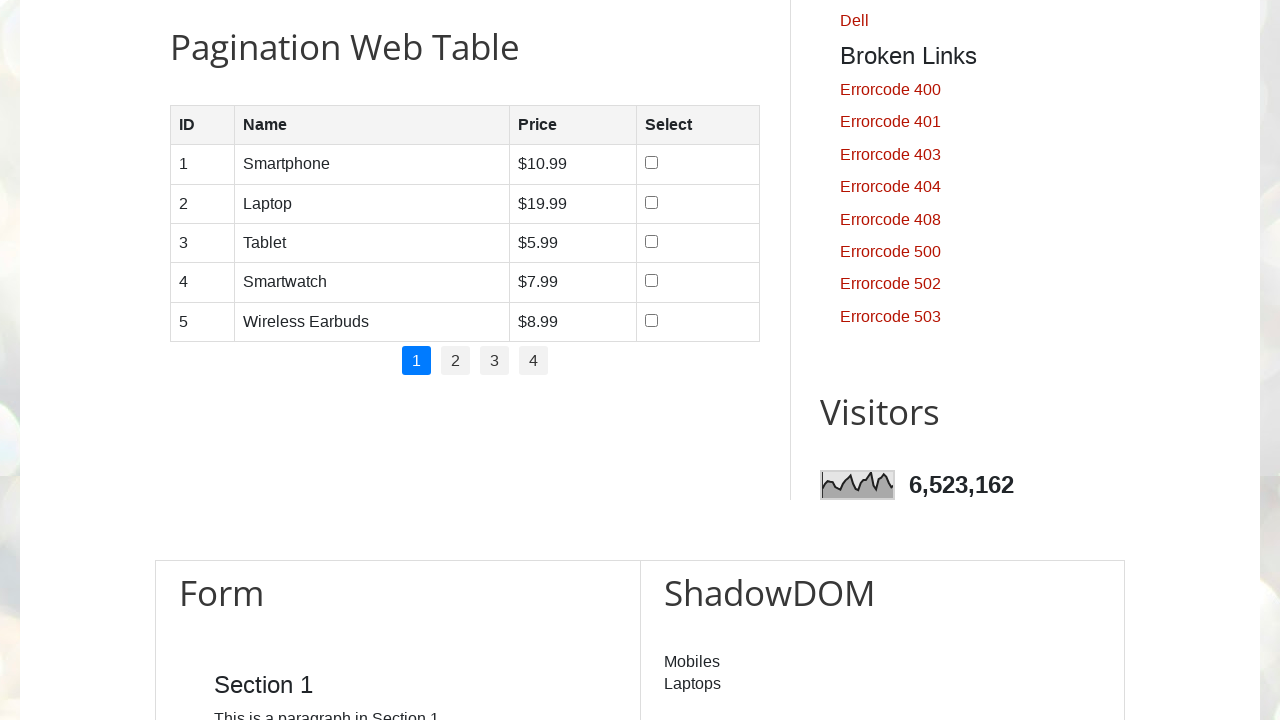

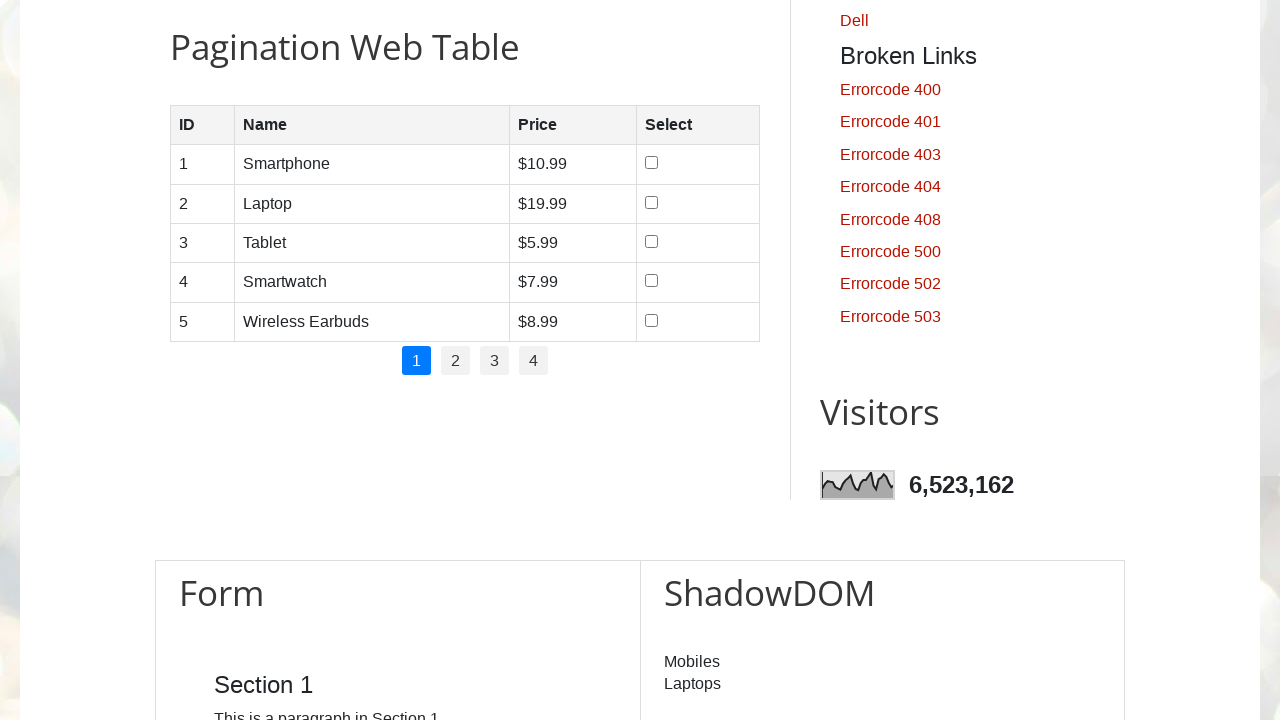